Tests the clipboard copy functionality on clipboardjs.com by clicking the copy button to trigger a clipboard copy action.

Starting URL: https://clipboardjs.com/

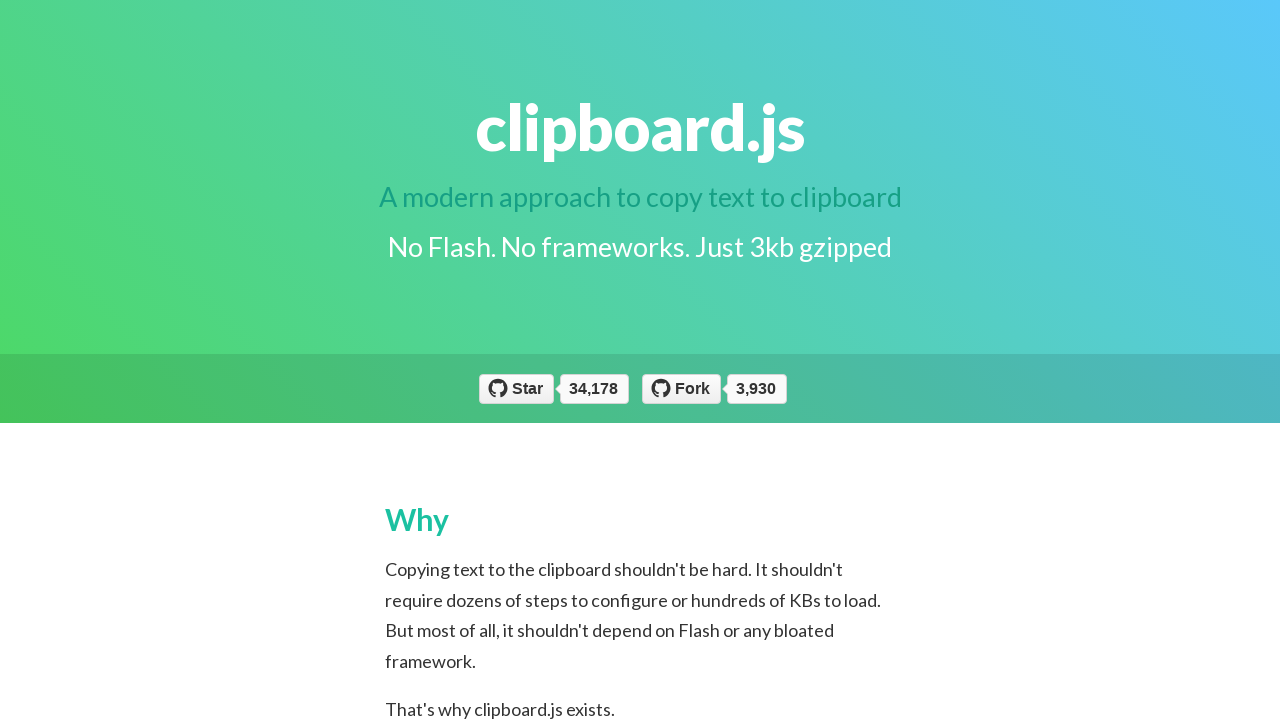

Clicked the copy button to trigger clipboard copy action at (474, 360) on xpath=//button[@data-clipboard-action='copy']
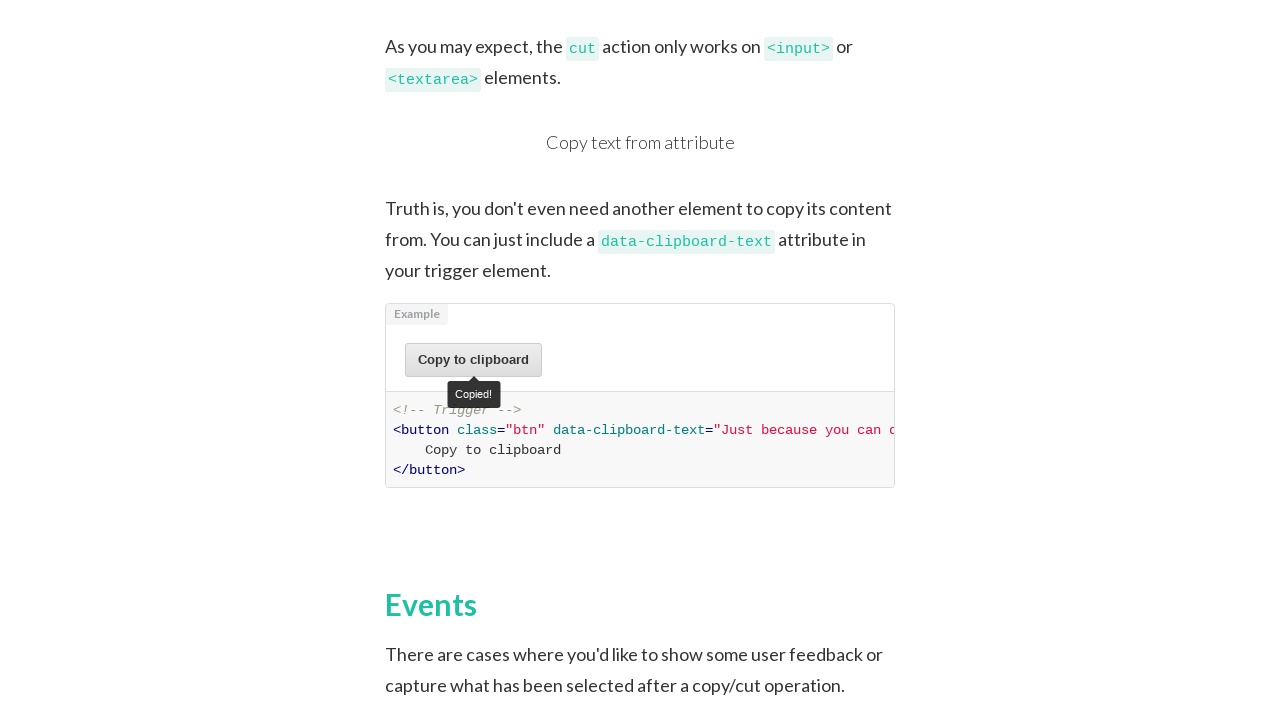

Waited 500ms for clipboard copy action to complete
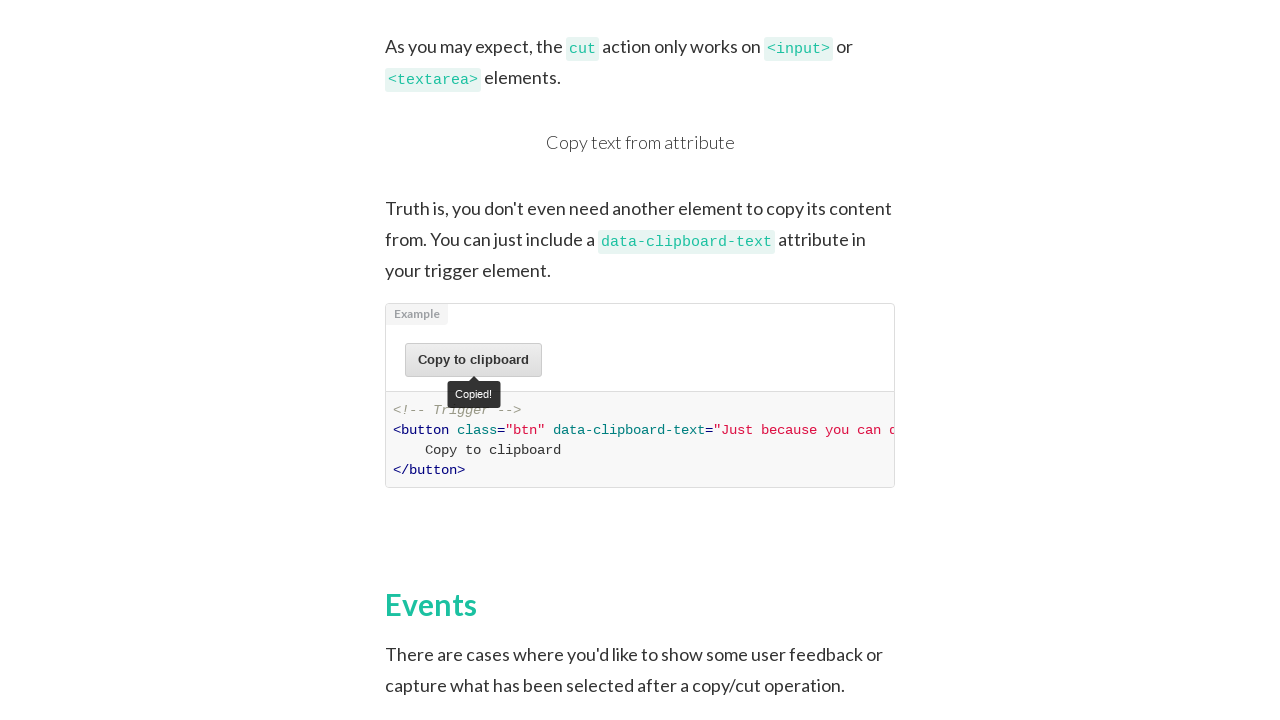

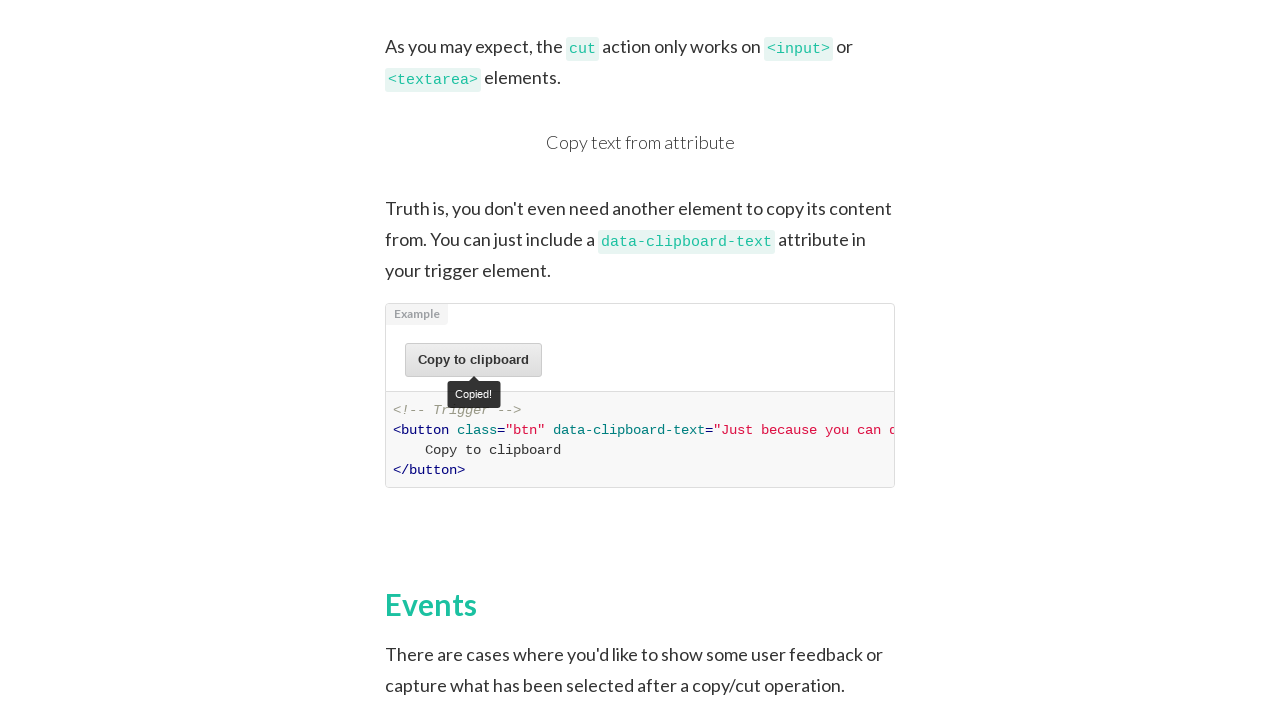